Navigates to Salesforce login page and clicks the Privacy link at the bottom of the page

Starting URL: https://login.salesforce.com/?locale=in

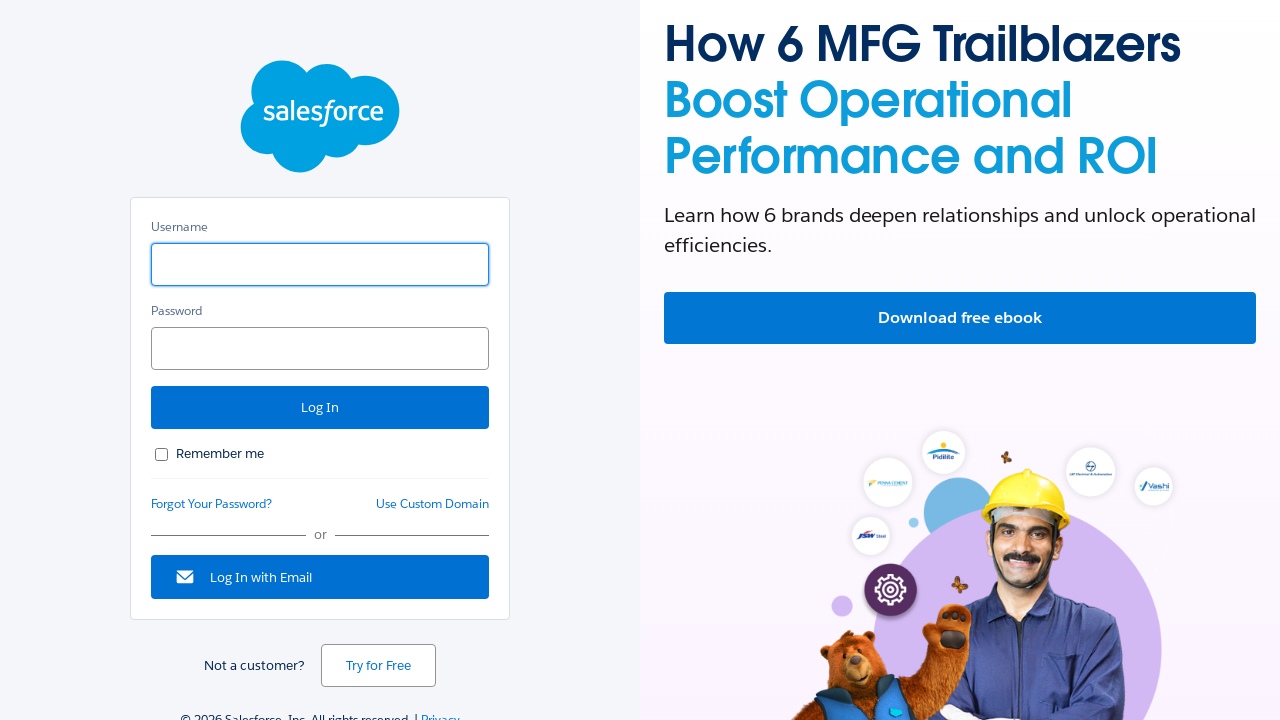

Salesforce login page loaded (domcontentloaded)
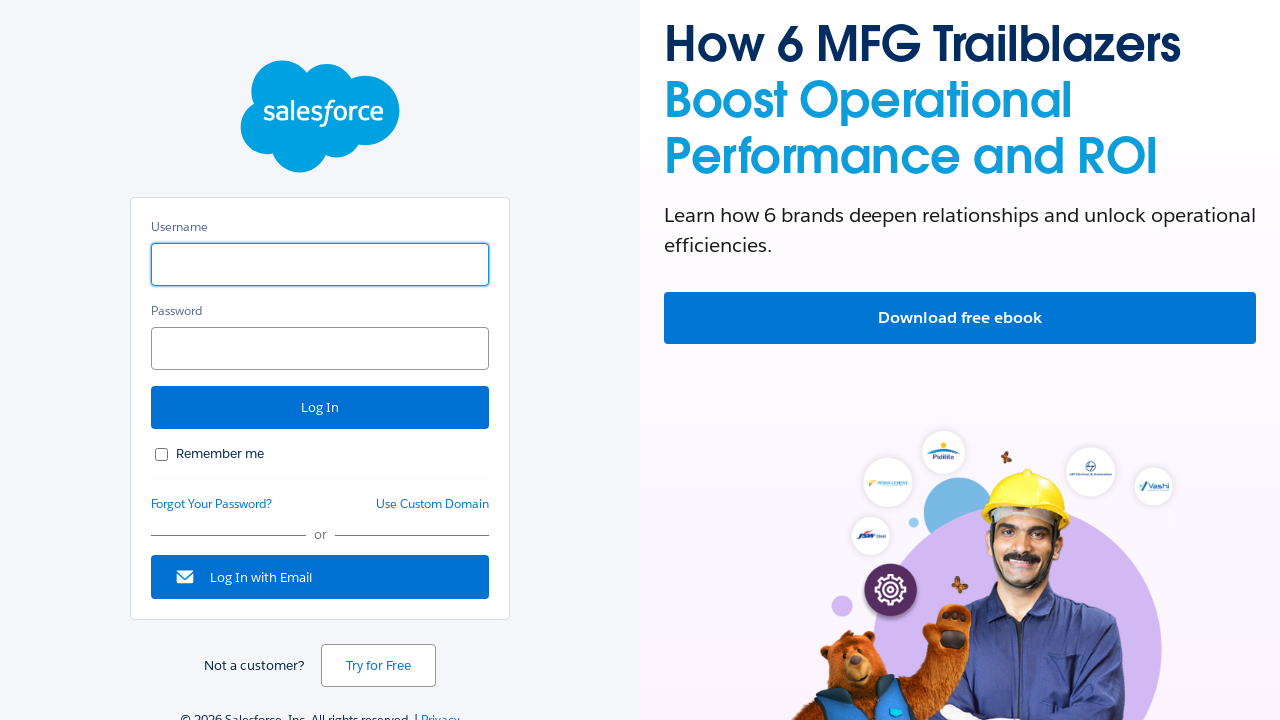

Clicked Privacy link at the bottom of Salesforce login page at (440, 712) on text=Privacy
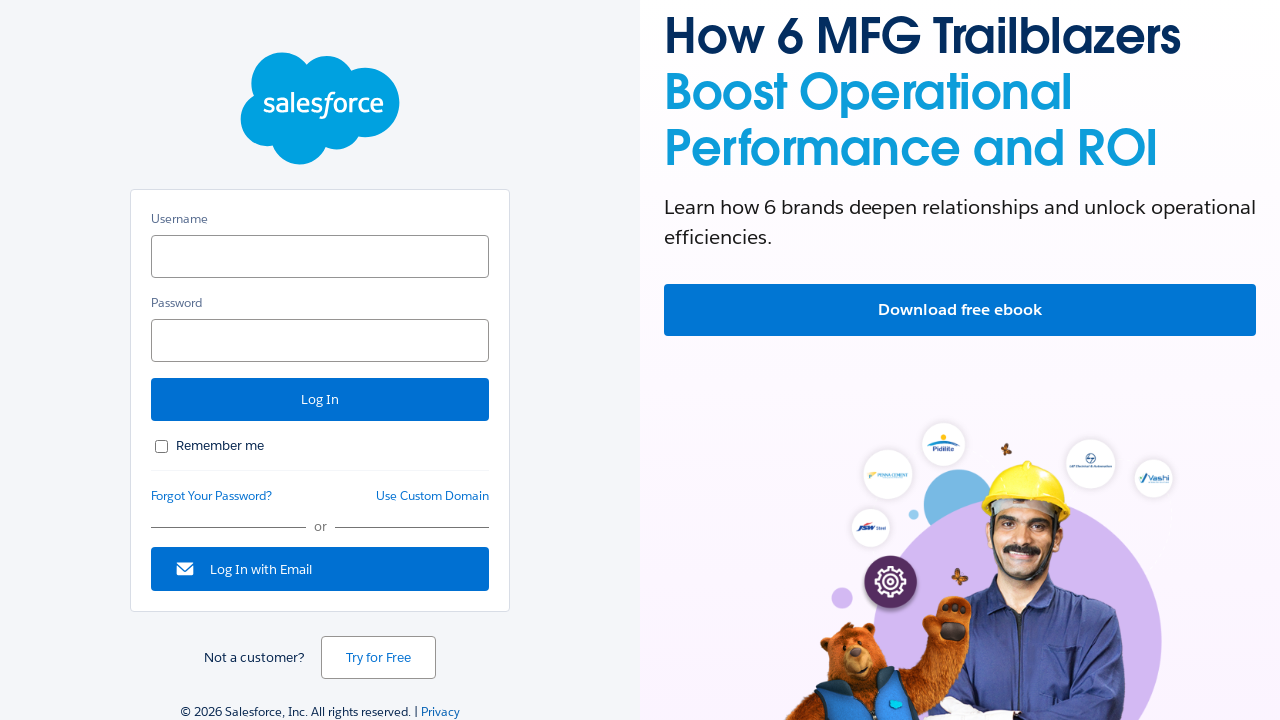

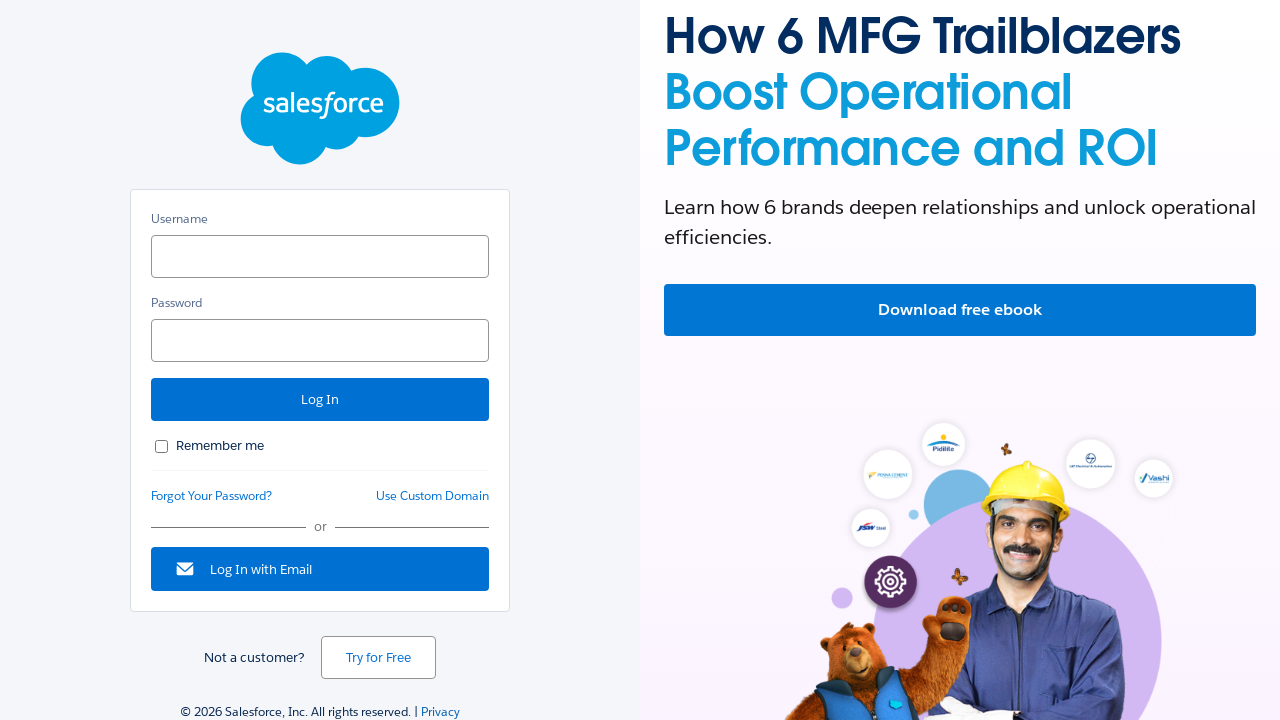